Waits for price to reach $100, books an item, then solves a mathematical problem by calculating a formula and submitting the answer

Starting URL: https://suninjuly.github.io/explicit_wait2.html

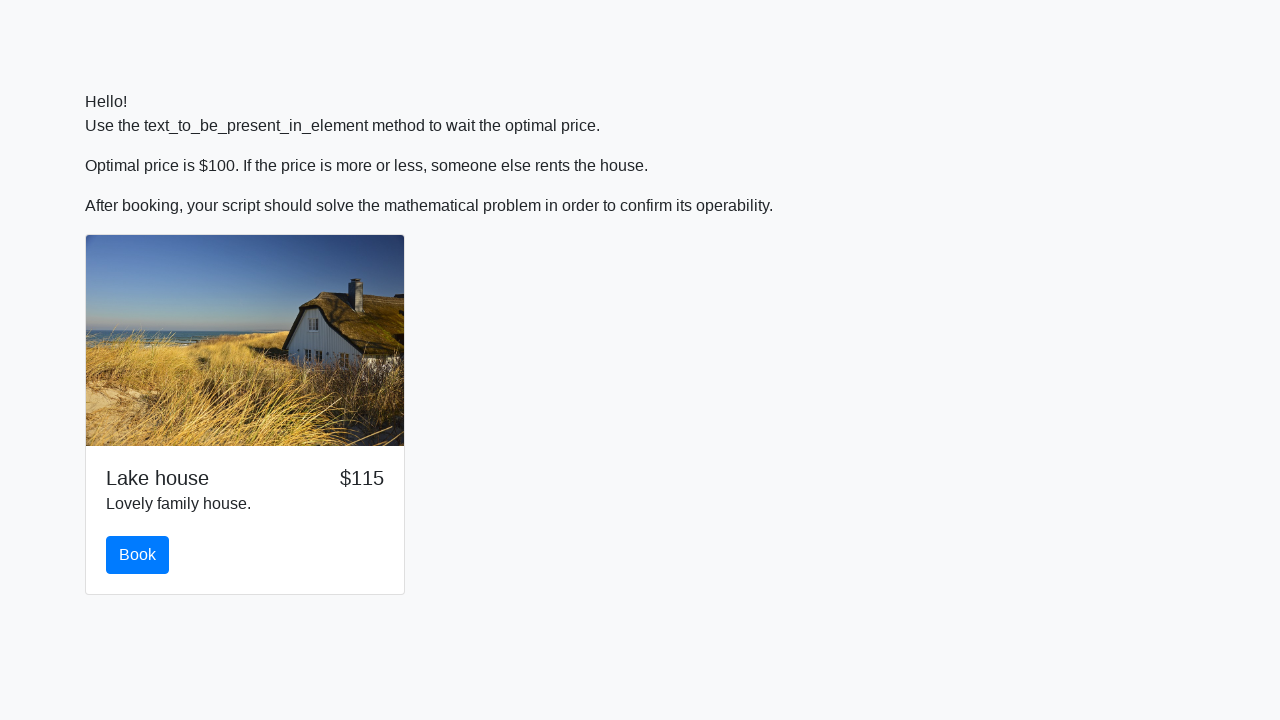

Waited for price to reach $100
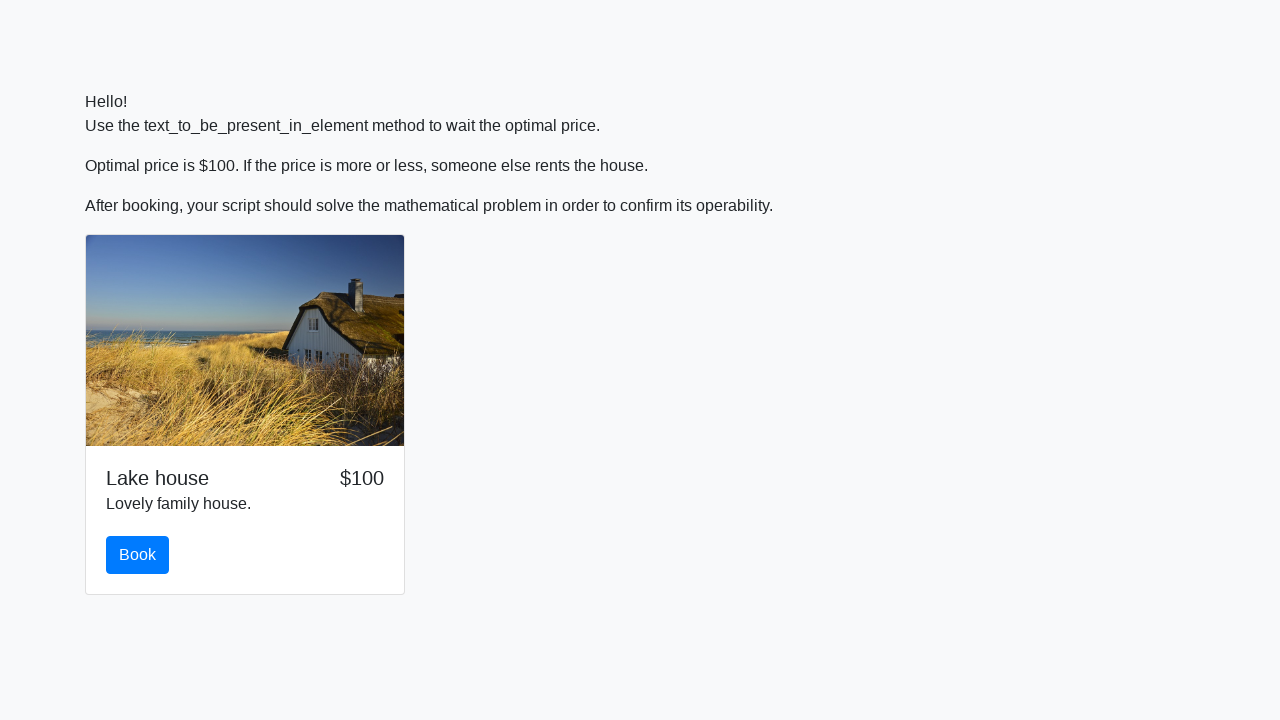

Clicked the book button at (138, 555) on #book
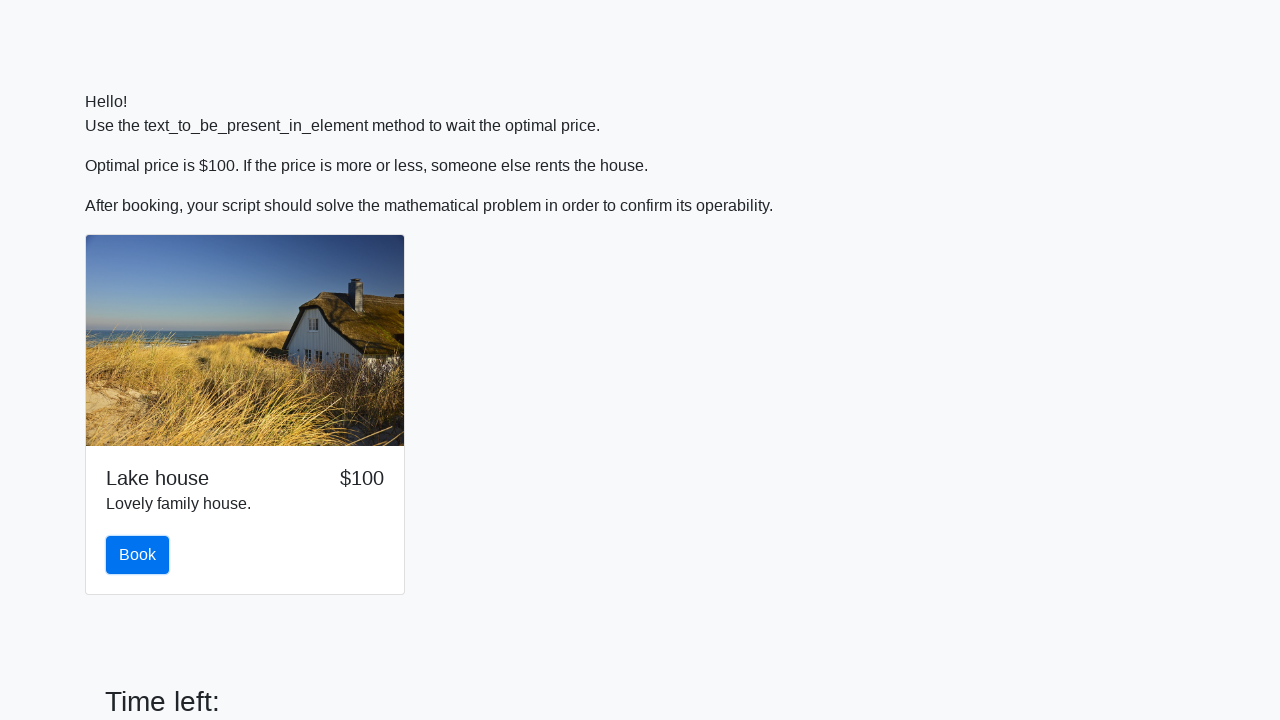

Retrieved input value: 695
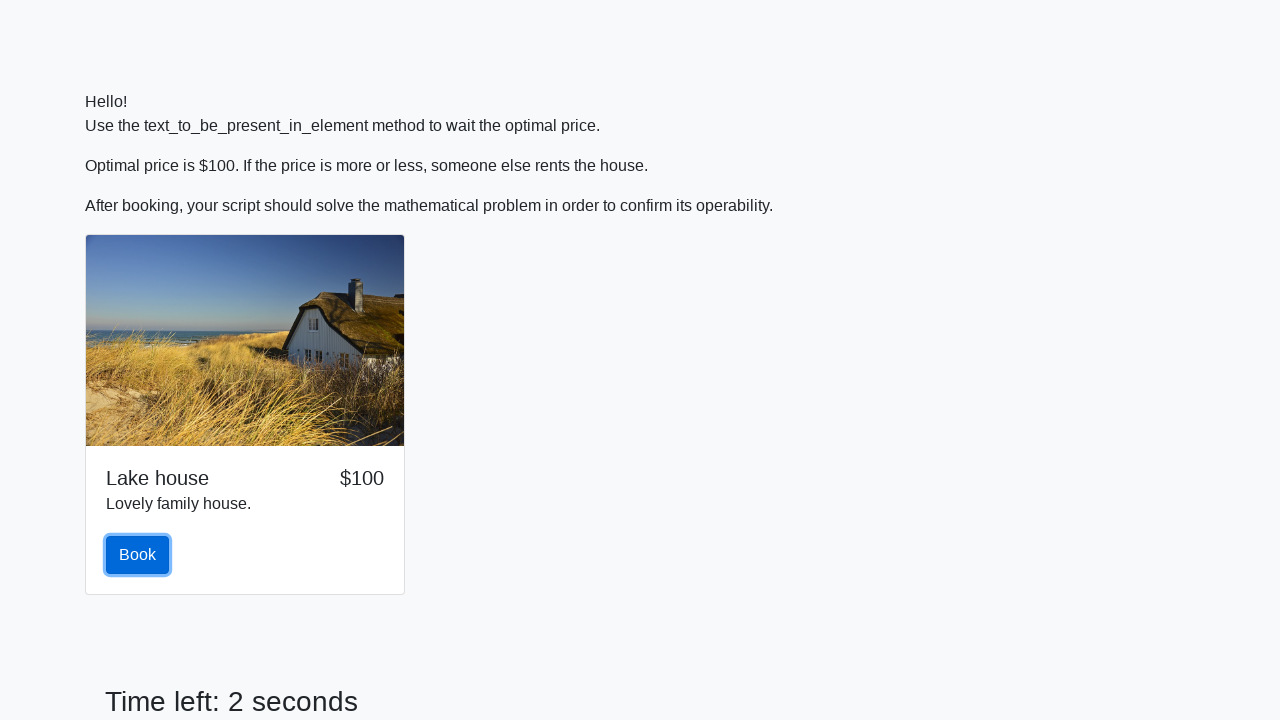

Calculated formula result: 2.054636893663464
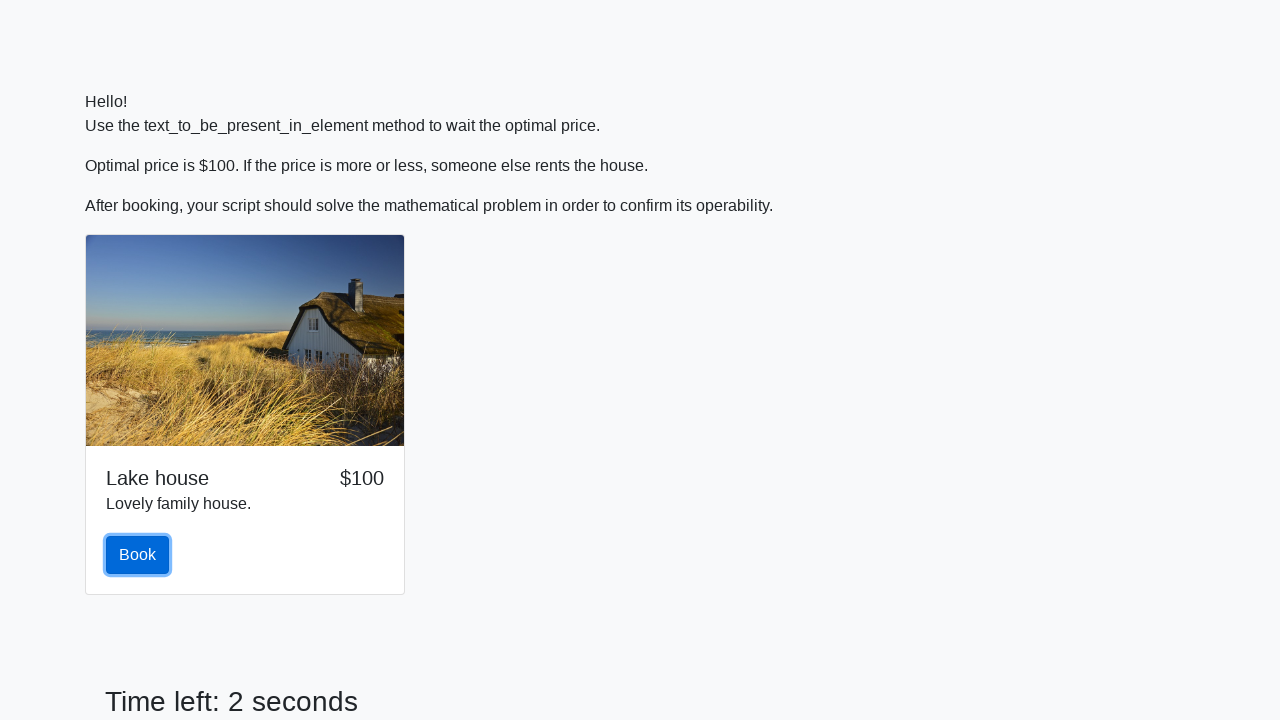

Filled answer field with calculated value on #answer
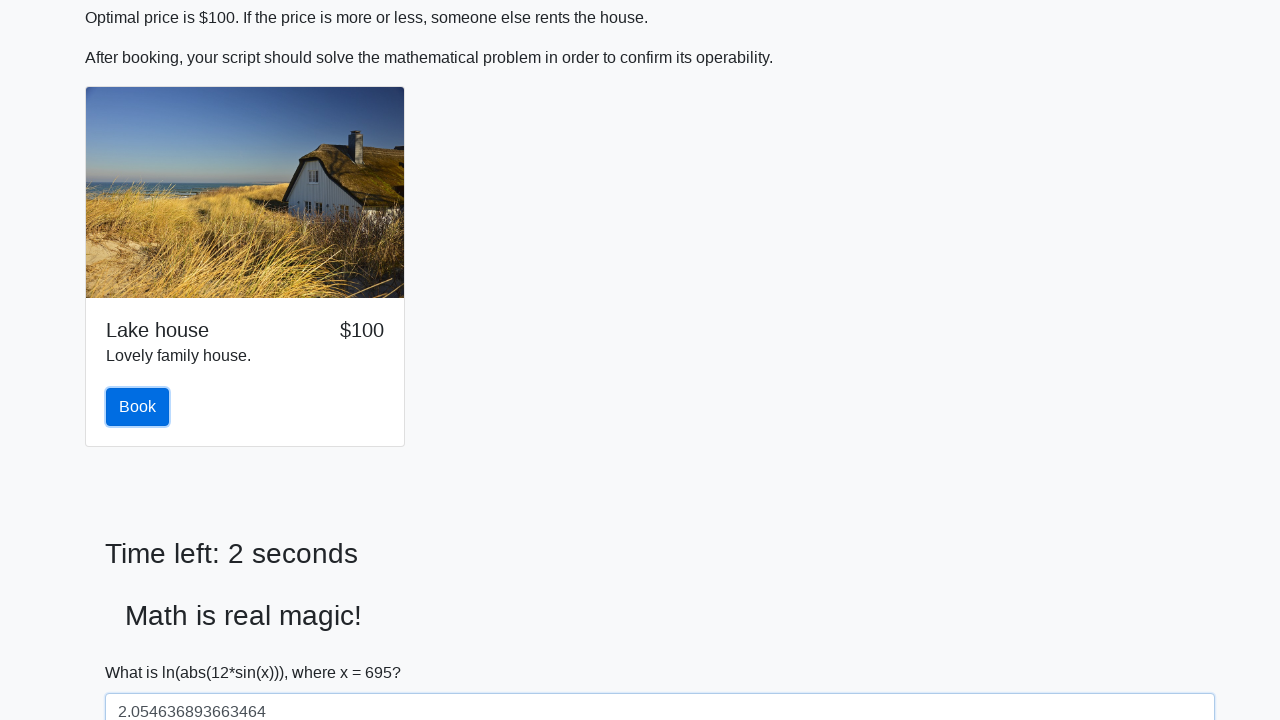

Submitted the solution at (143, 651) on #solve
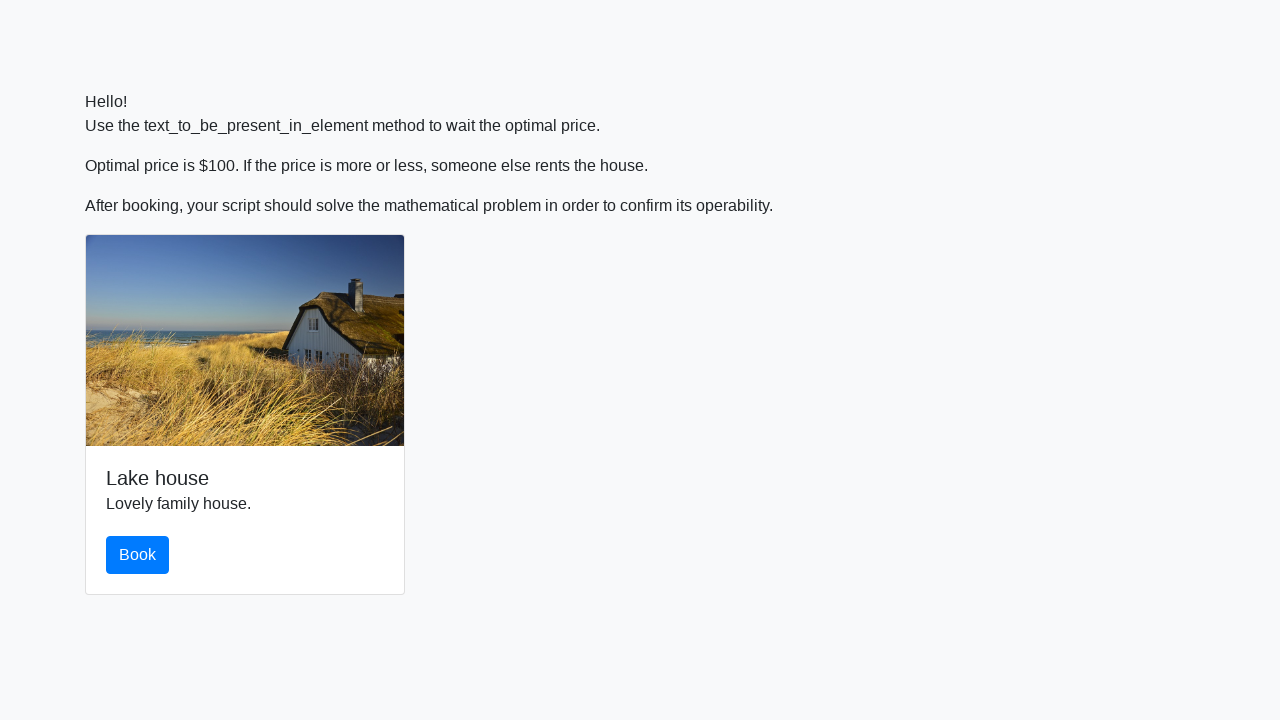

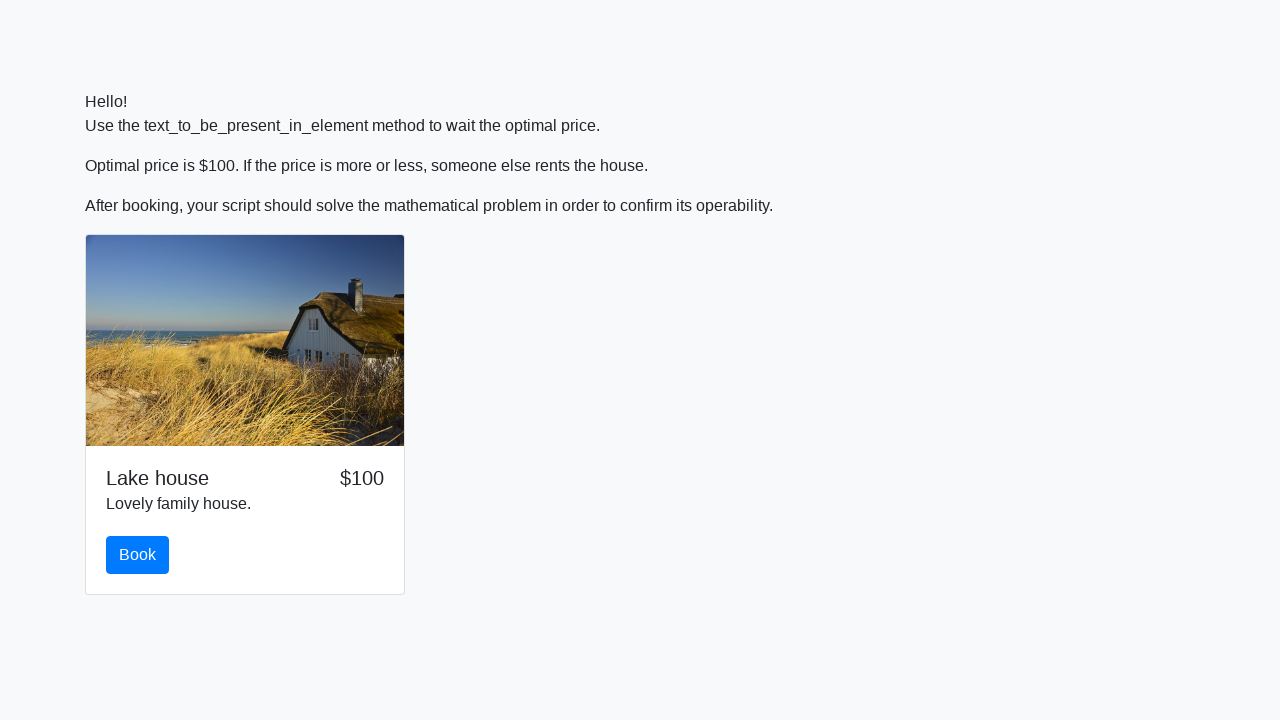